Tests an e-commerce shopping cart flow by adding specific items (Brocolli, Cucumber, Beetroot) to the cart, proceeding to checkout, applying a promo code, and verifying the code is applied successfully.

Starting URL: https://rahulshettyacademy.com/seleniumPractise/#/

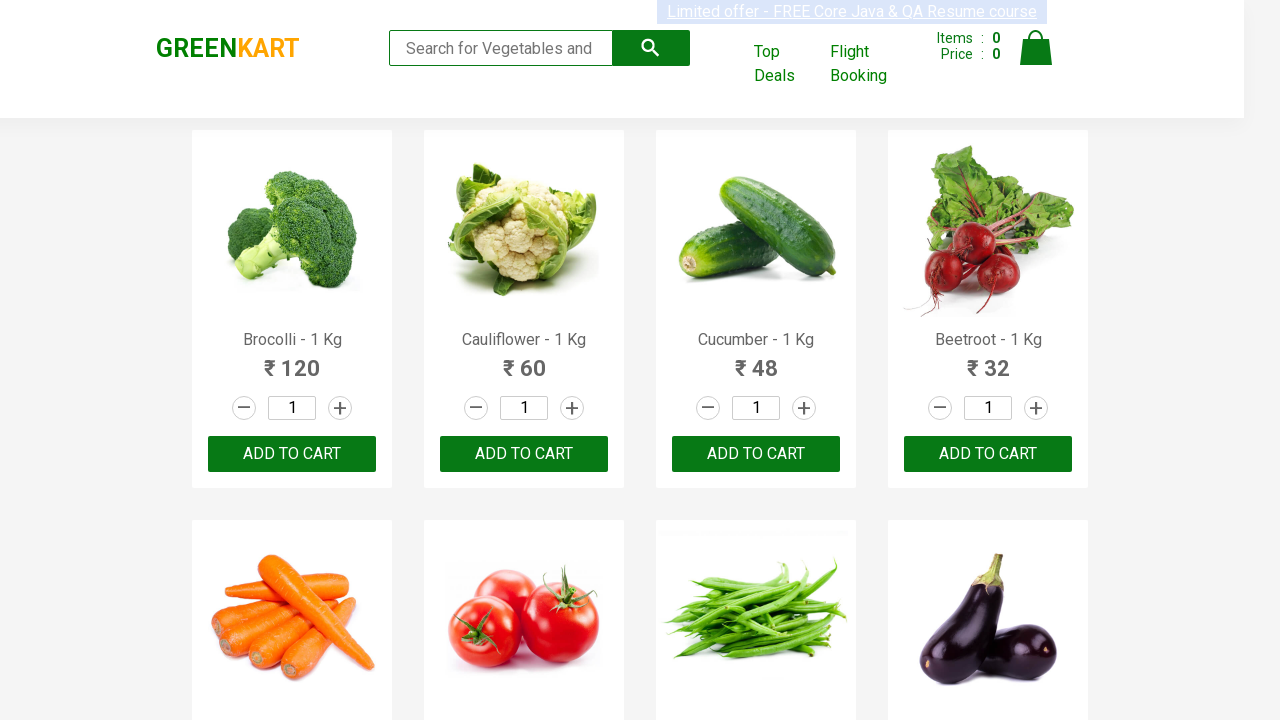

Waited for product names to load on the page
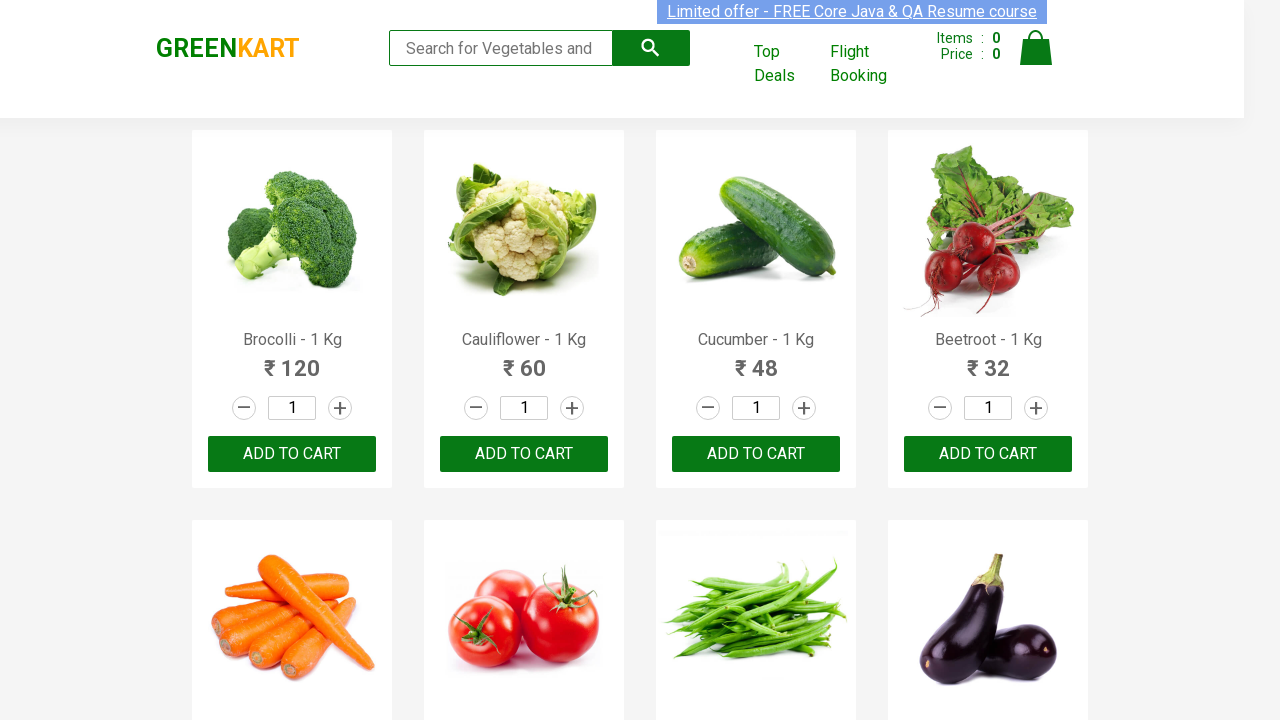

Retrieved all product elements from the page
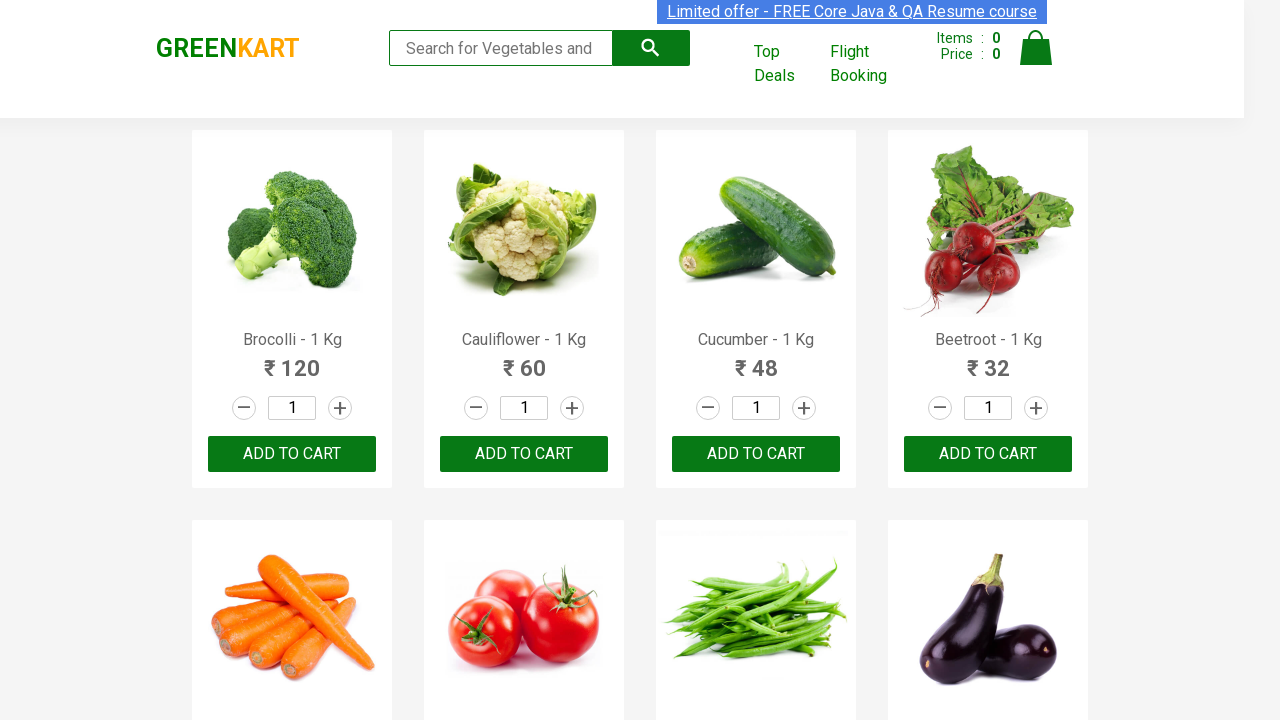

Added Brocolli to cart (item 1 of 3) at (292, 454) on div.product-action >> nth=0
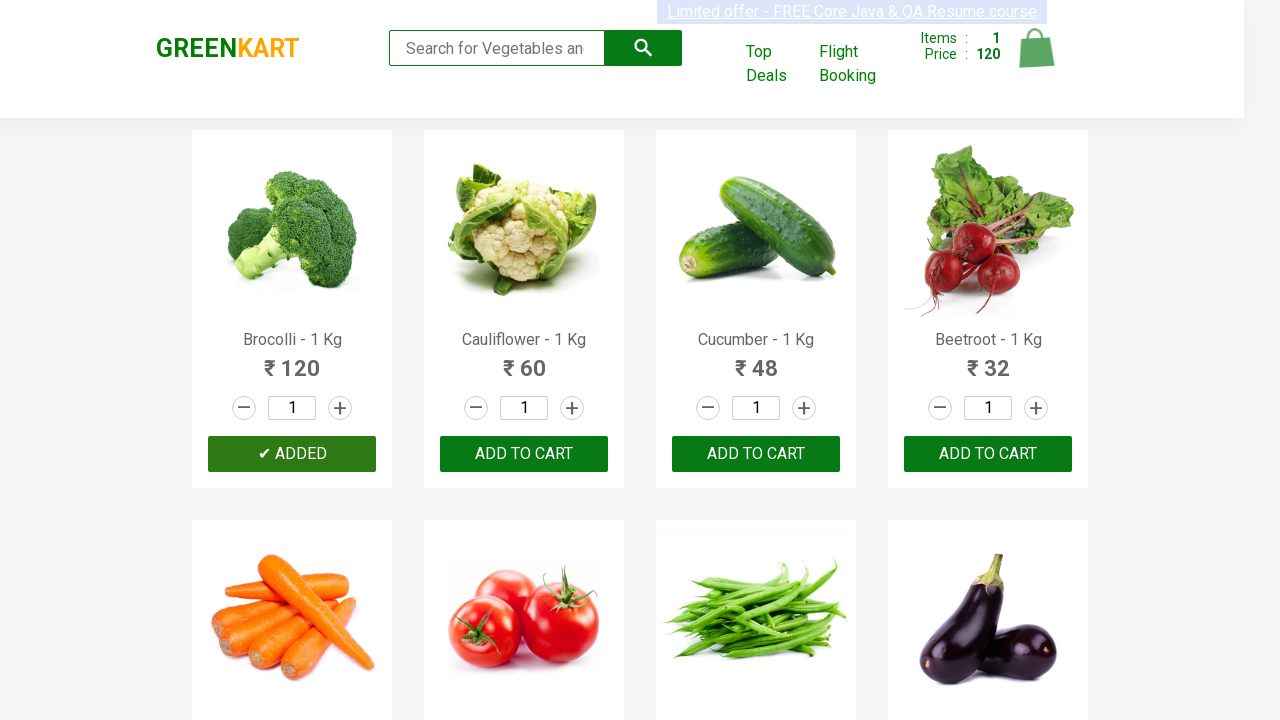

Added Cucumber to cart (item 2 of 3) at (756, 454) on div.product-action >> nth=2
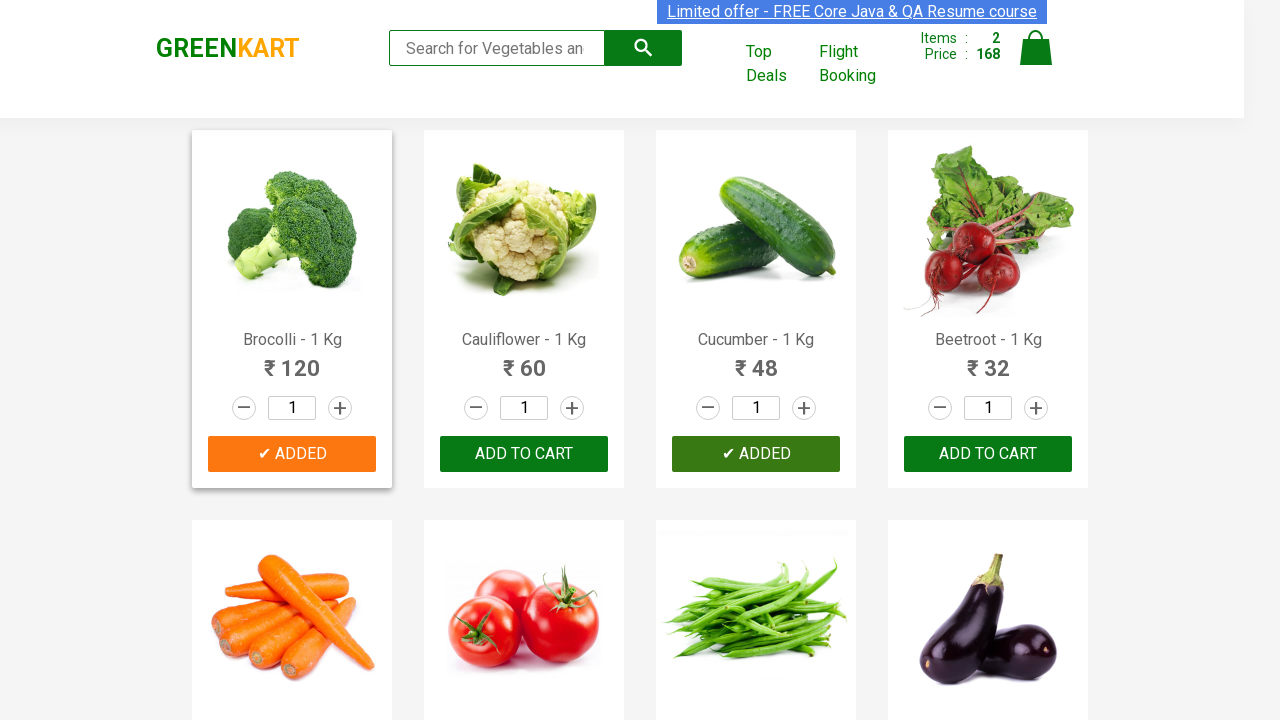

Added Beetroot to cart (item 3 of 3) at (988, 454) on div.product-action >> nth=3
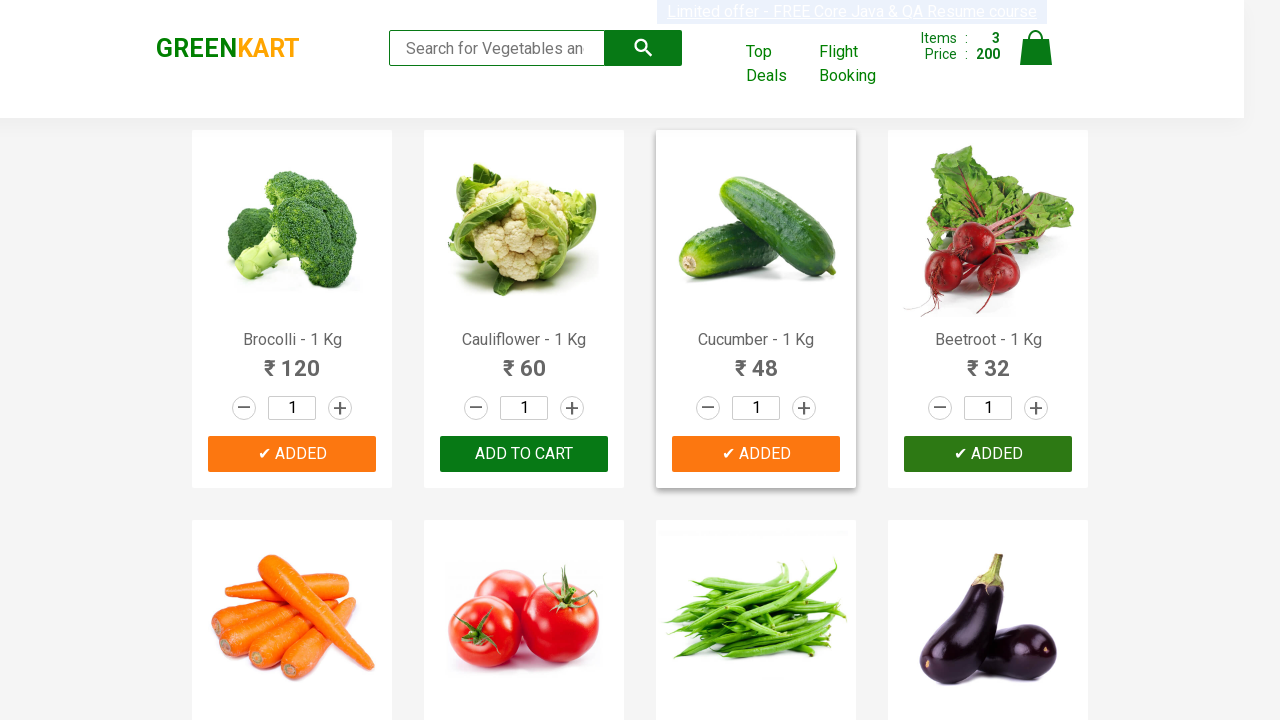

Clicked on the cart icon to view cart at (1036, 48) on a.cart-icon img[alt='Cart']
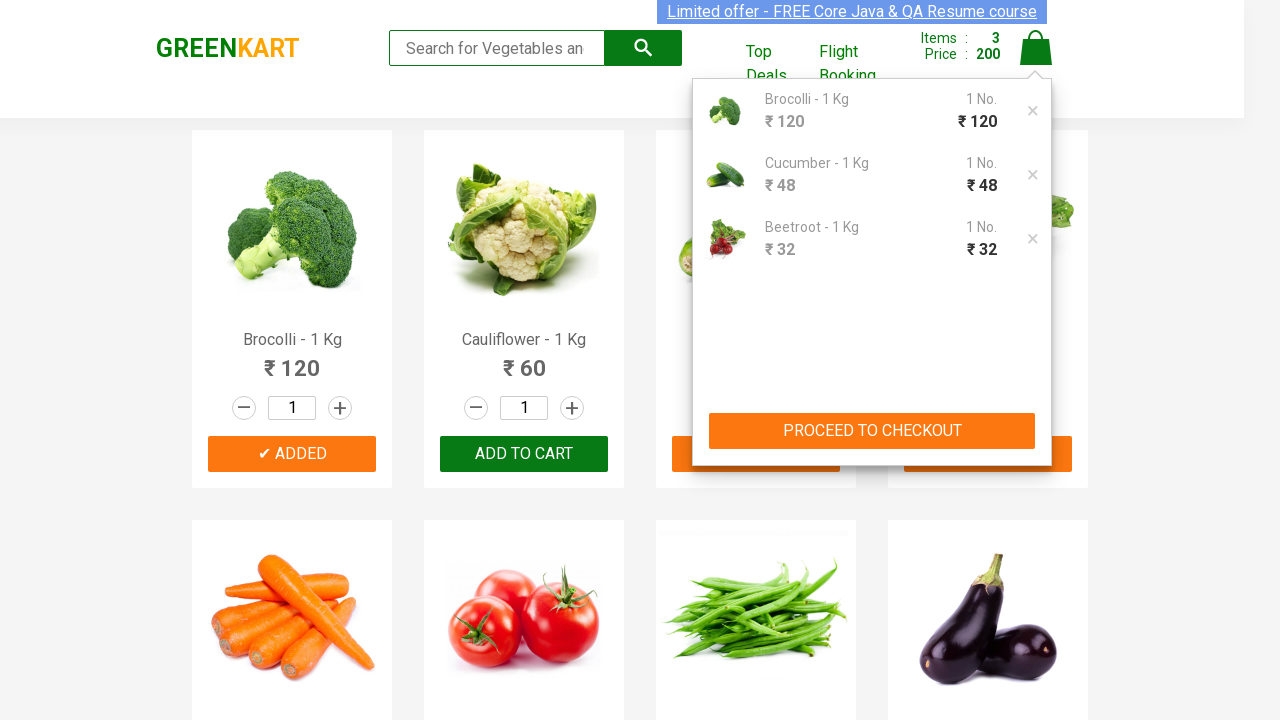

Clicked 'PROCEED TO CHECKOUT' button at (872, 431) on div.action-block button:text('PROCEED TO CHECKOUT')
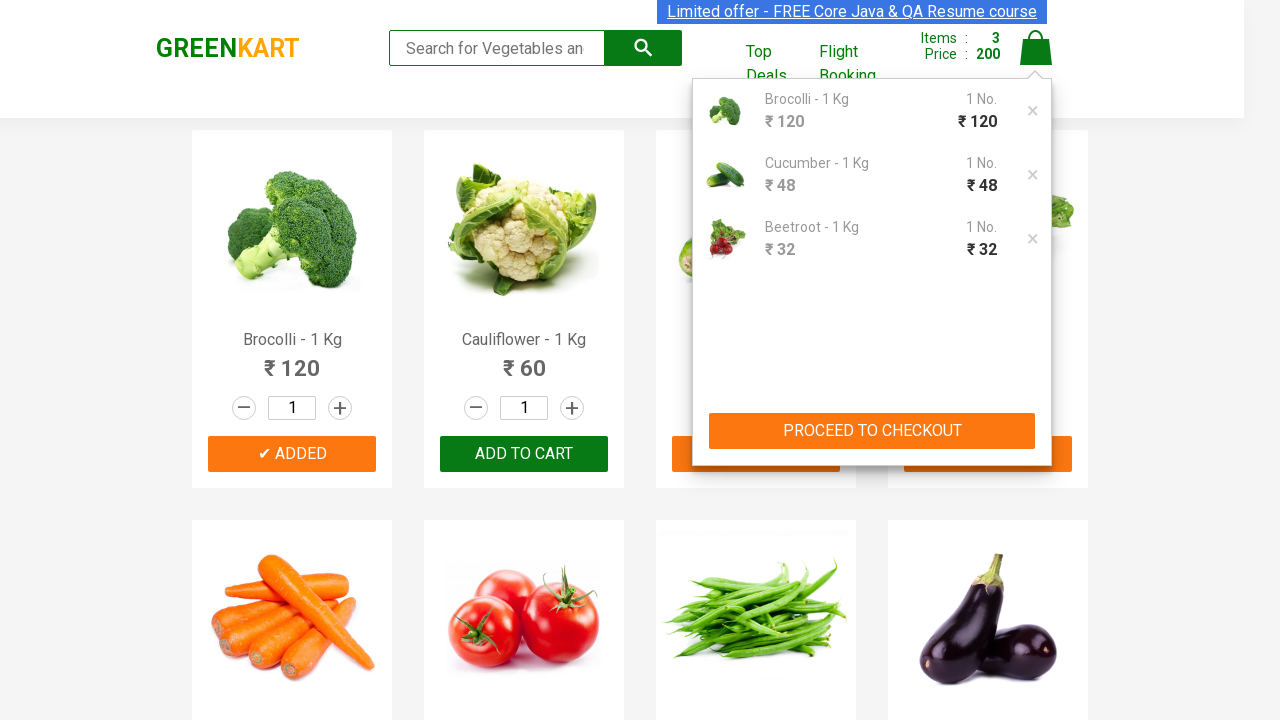

Waited for promo code input field to appear on checkout page
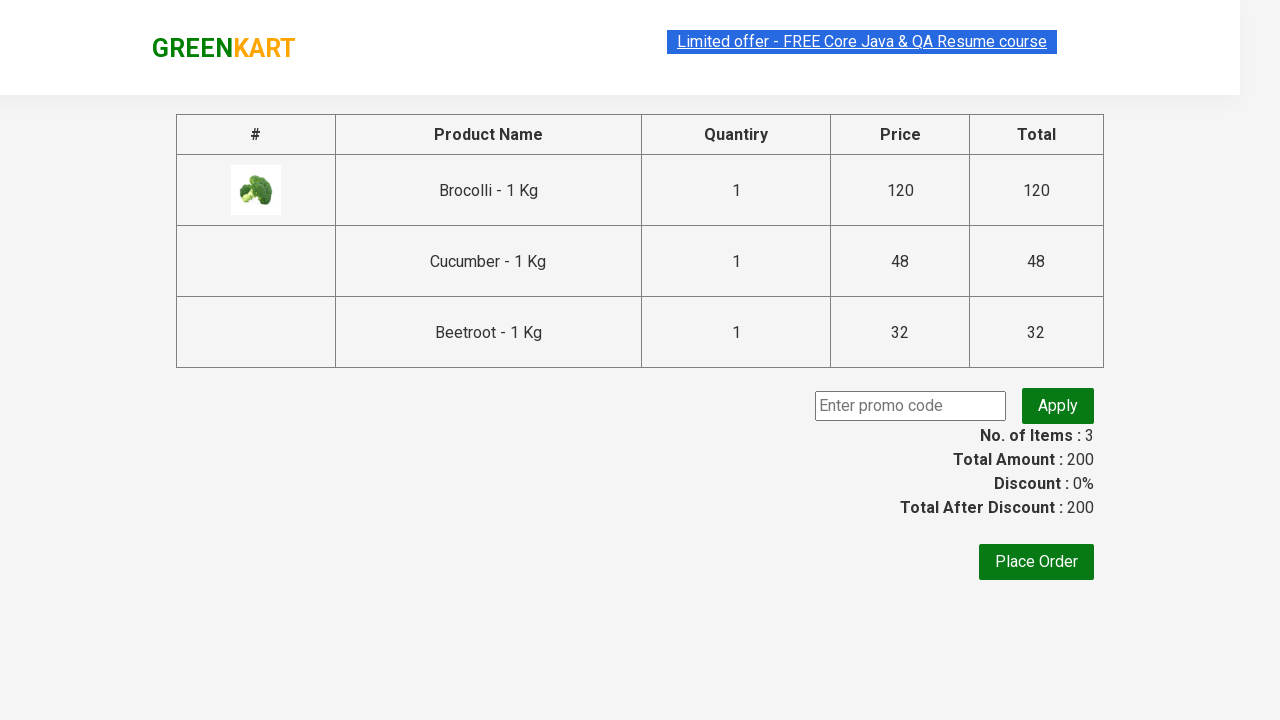

Entered promo code 'rahulshettyacademy' in the input field on input.promoCode[placeholder='Enter promo code']
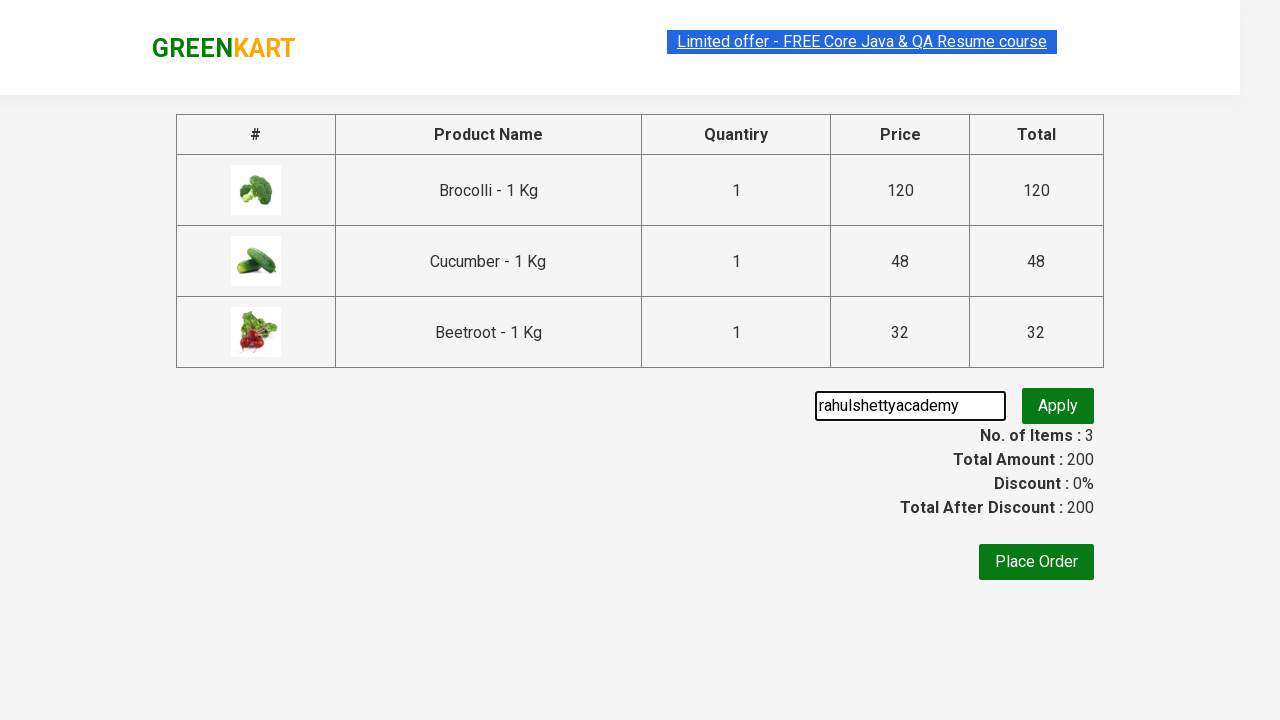

Clicked 'Apply' button to apply the promo code at (1058, 406) on div.promoWrapper button:text('Apply')
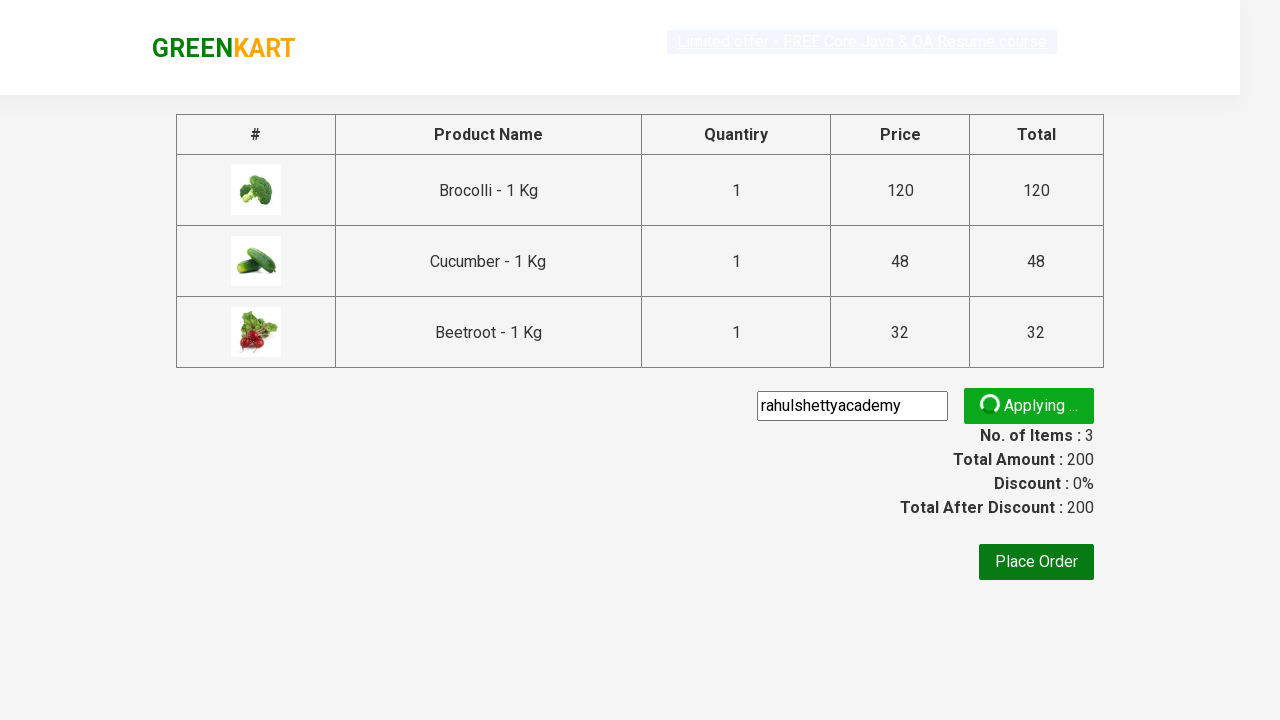

Verified that promo code was successfully applied with confirmation message
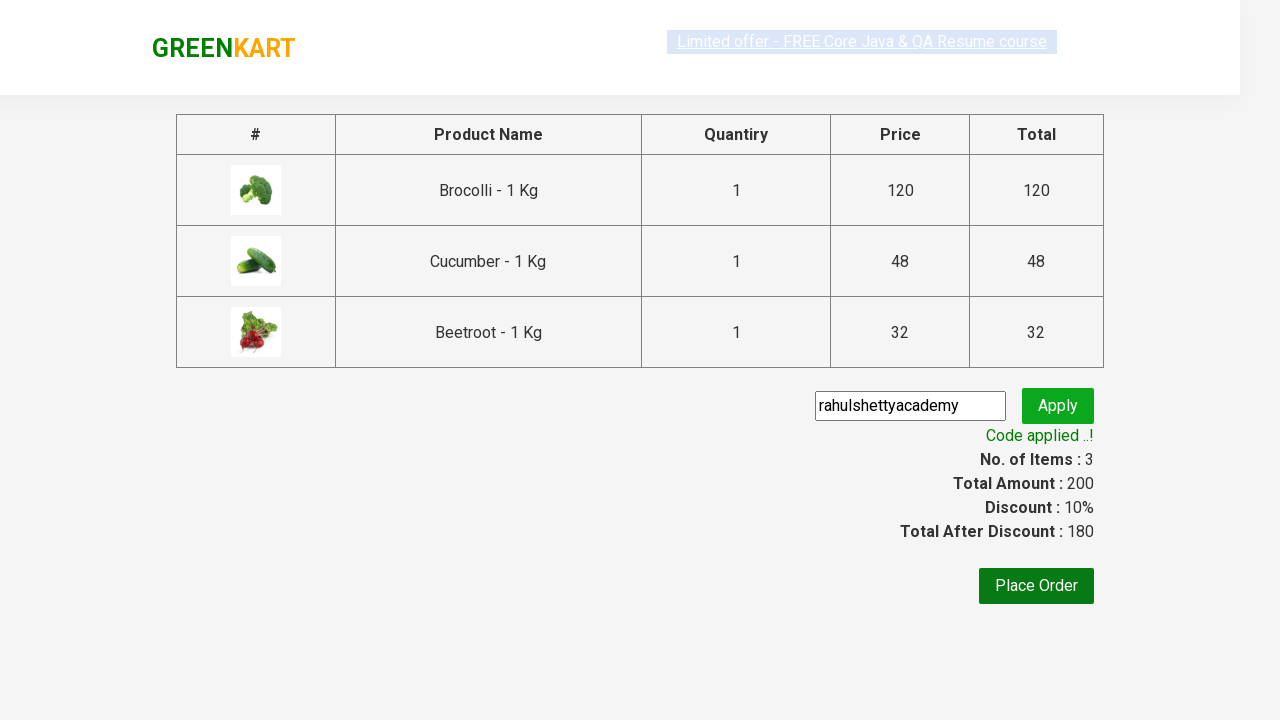

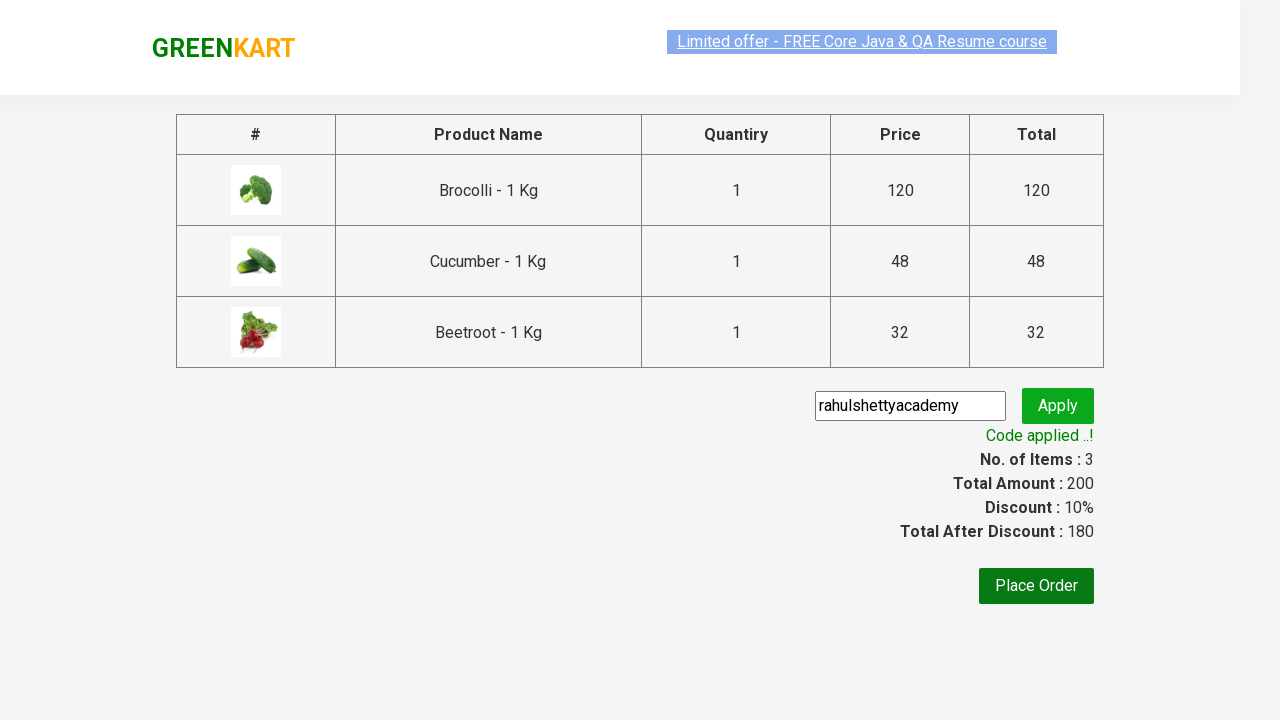